Tests double-click functionality on W3Schools demo page by switching to an iframe, double-clicking on text element, and verifying the text color changes to red.

Starting URL: https://www.w3schools.com/tags/tryit.asp?filename=tryhtml5_ev_ondblclick2

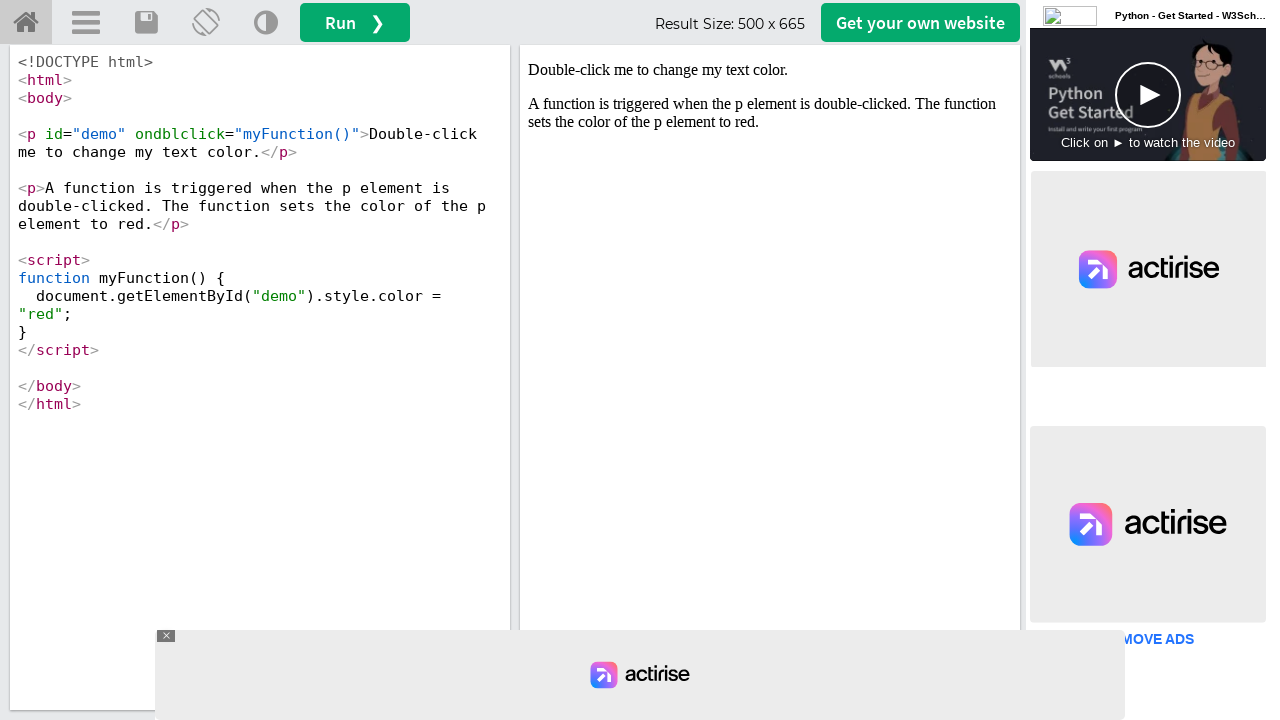

Located iframe with ID 'iframeResult'
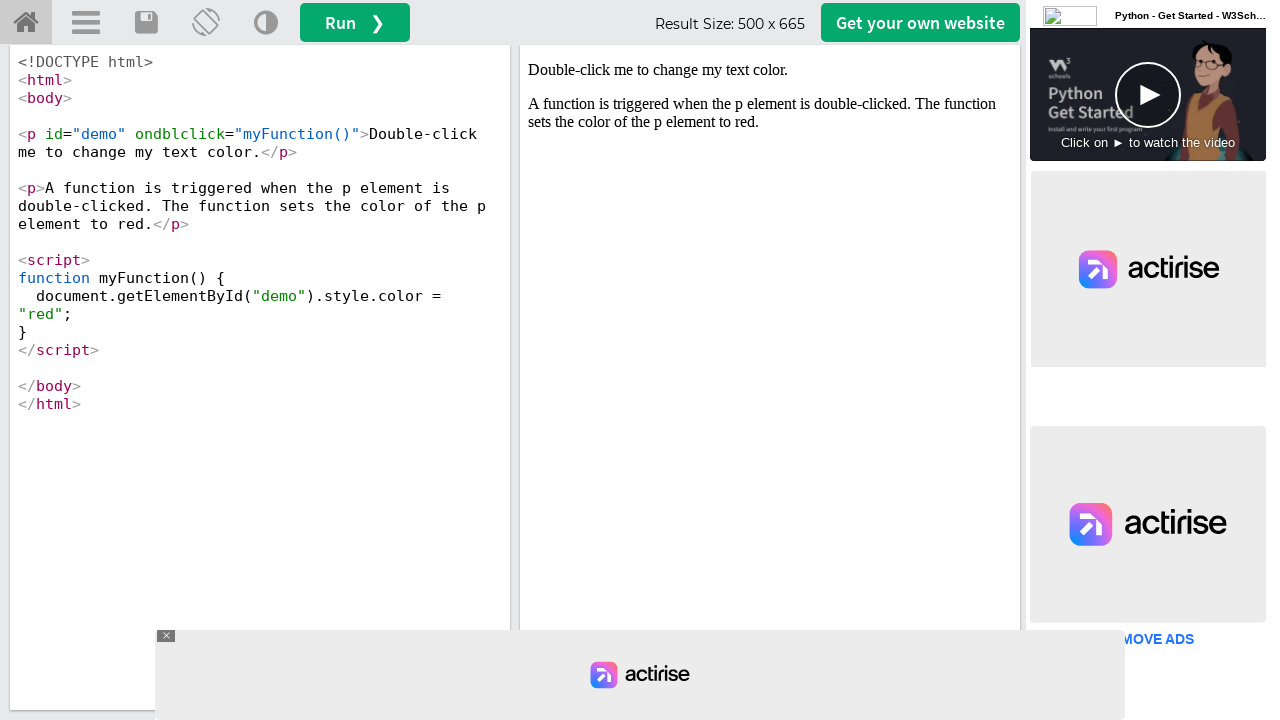

Located text element 'Double-click me to change my text color.'
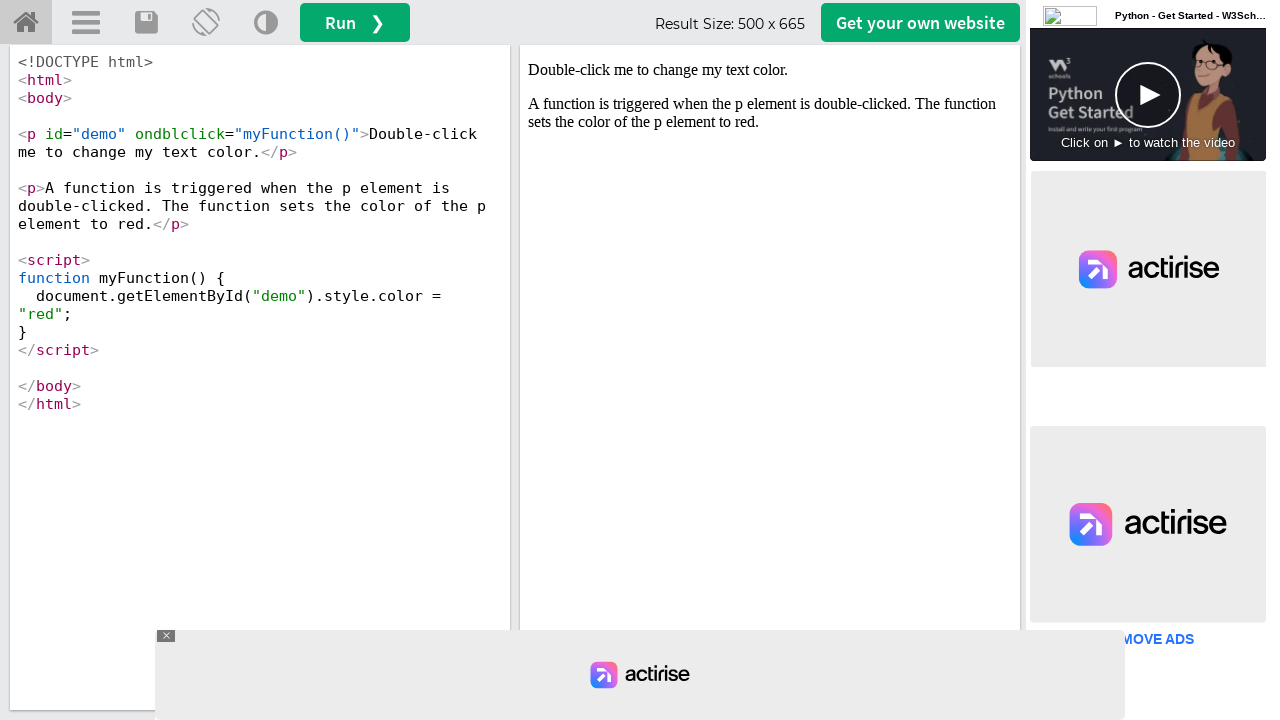

Double-clicked on text element to trigger color change at (770, 70) on #iframeResult >> internal:control=enter-frame >> text=Double-click me to change 
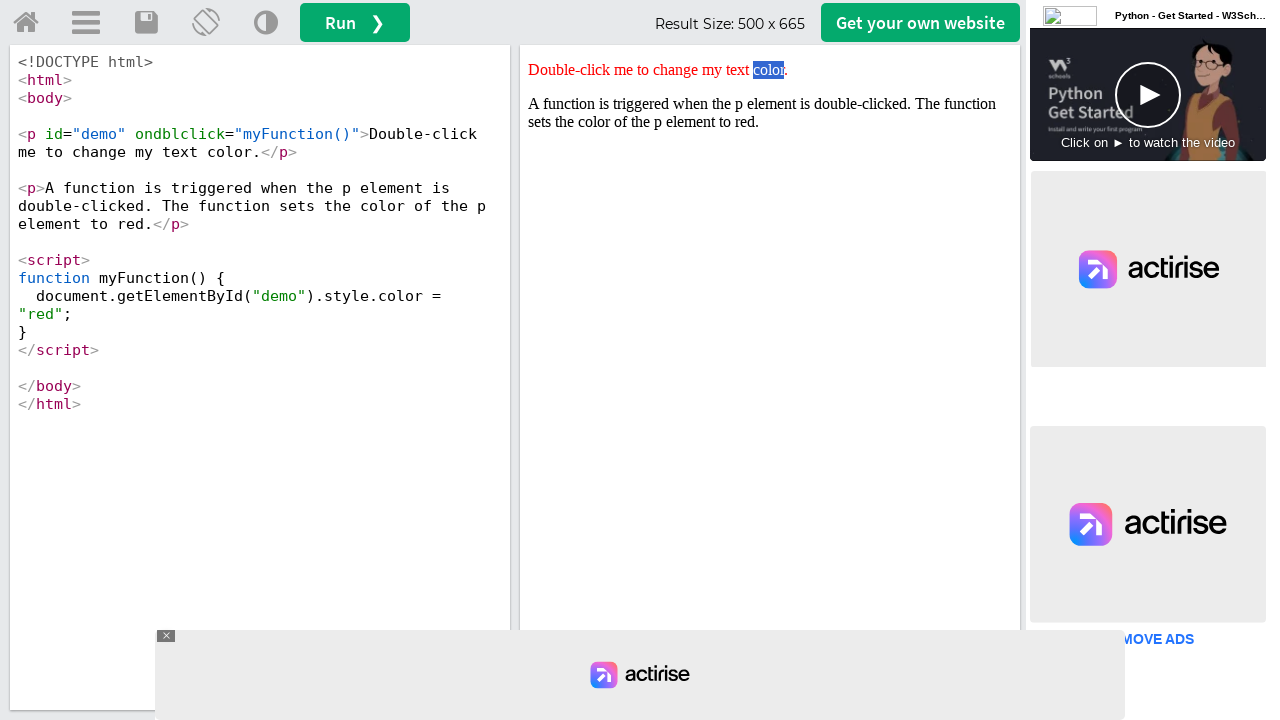

Retrieved style attribute value: 'color: red;'
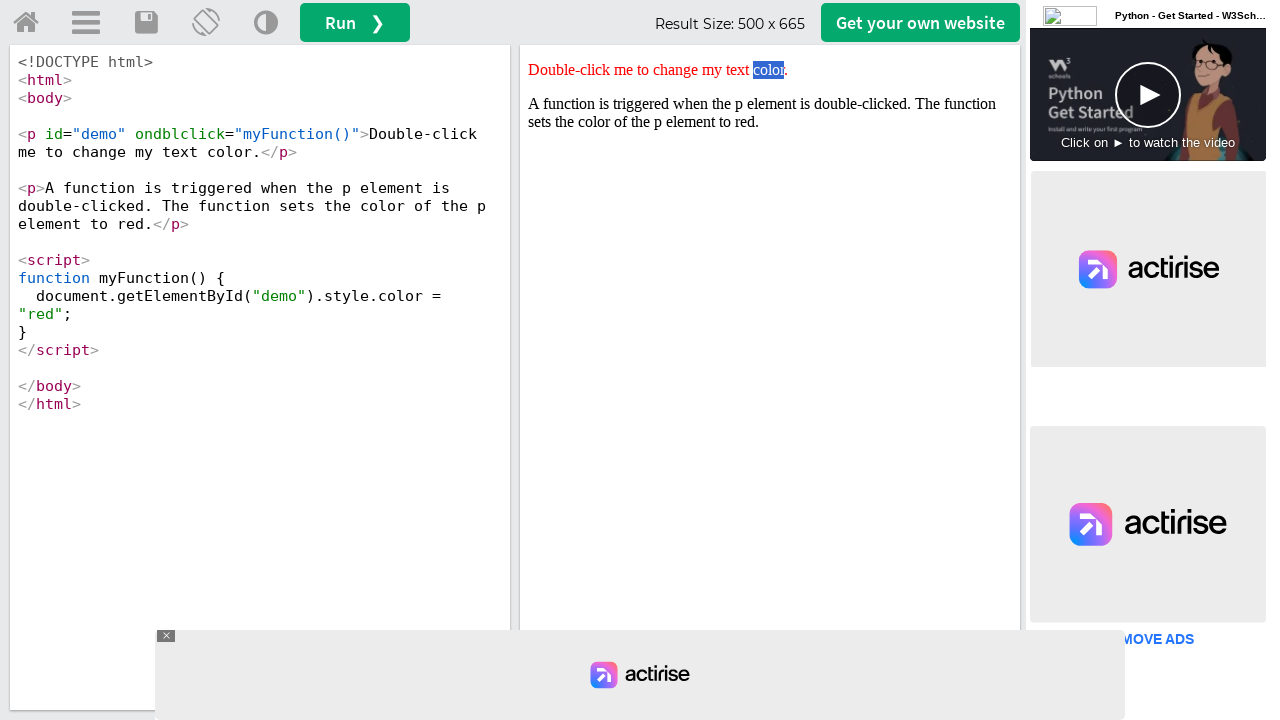

Assertion passed: text color changed to red
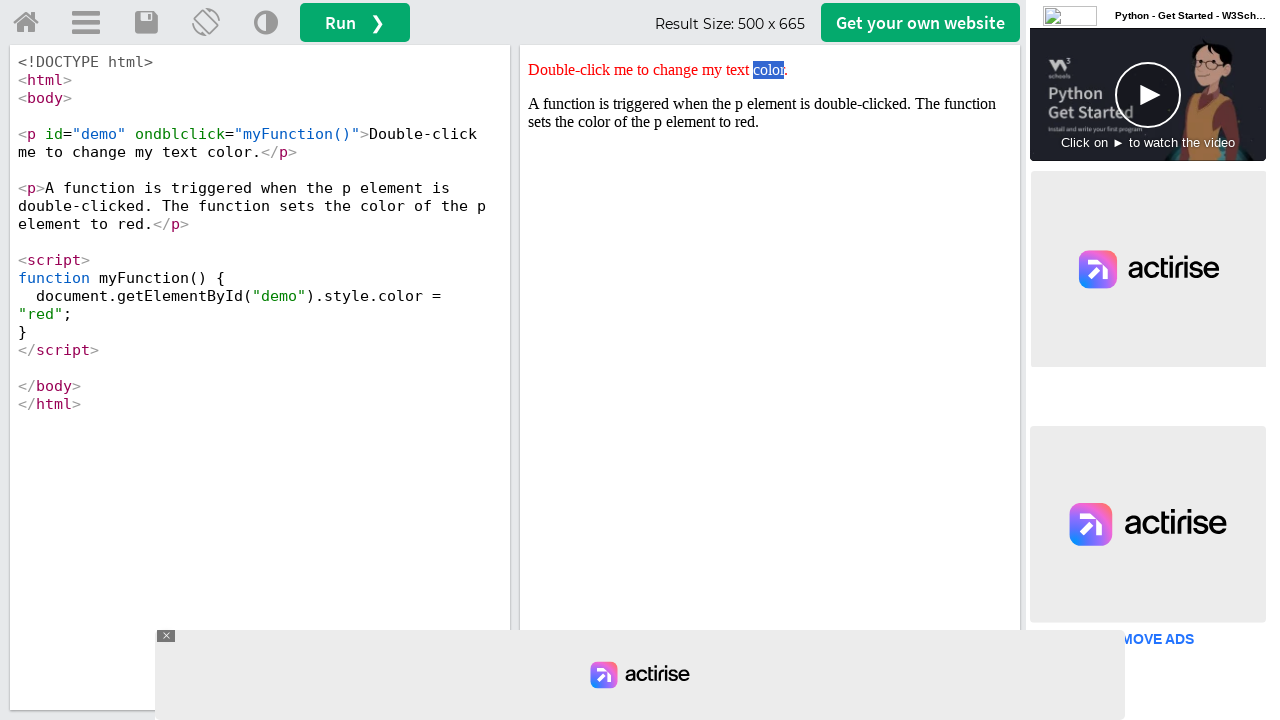

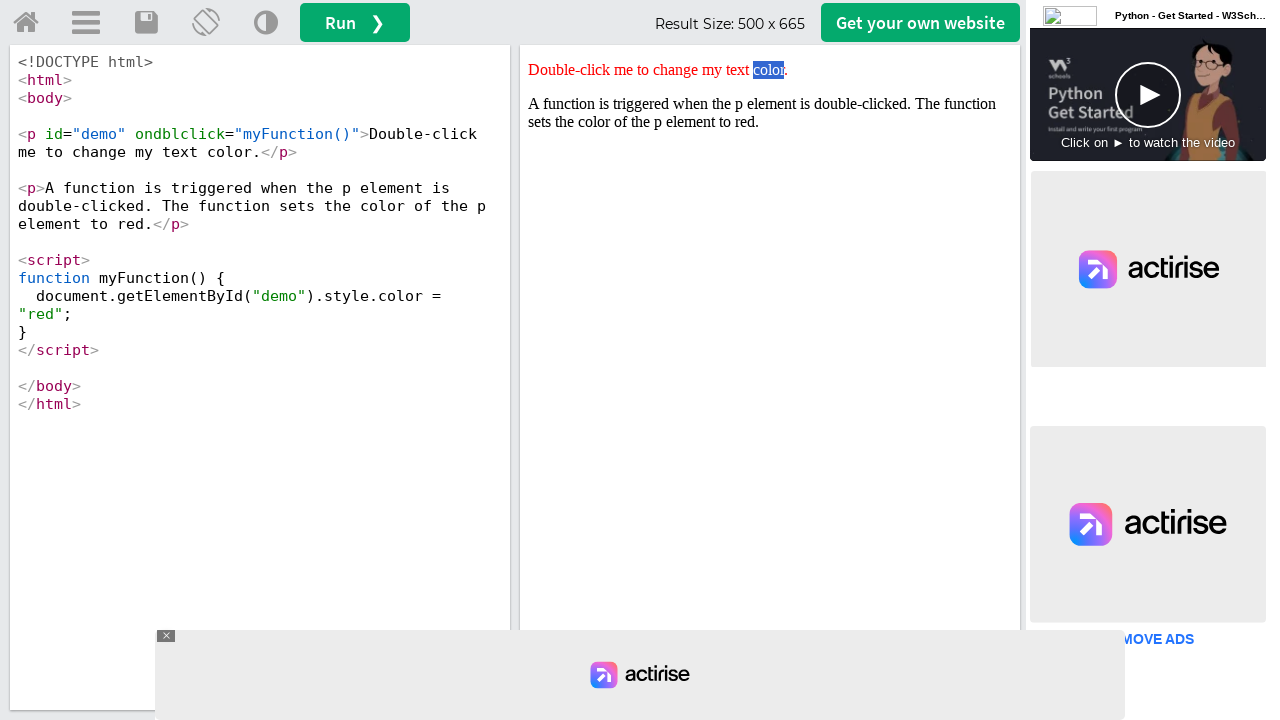